Tests window handling by clicking a link that opens a new window, switching between windows, and extracting text from both windows

Starting URL: https://the-internet.herokuapp.com

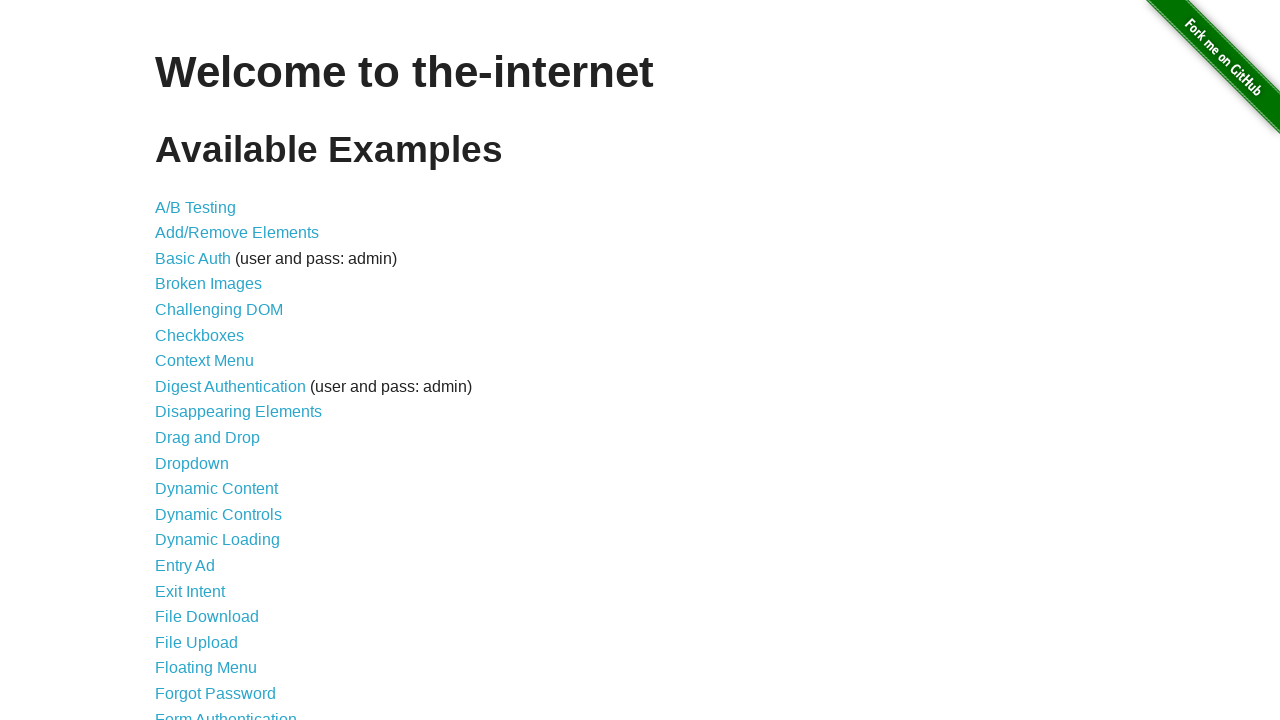

Clicked on Multiple Windows link at (218, 369) on text=Multiple Windows
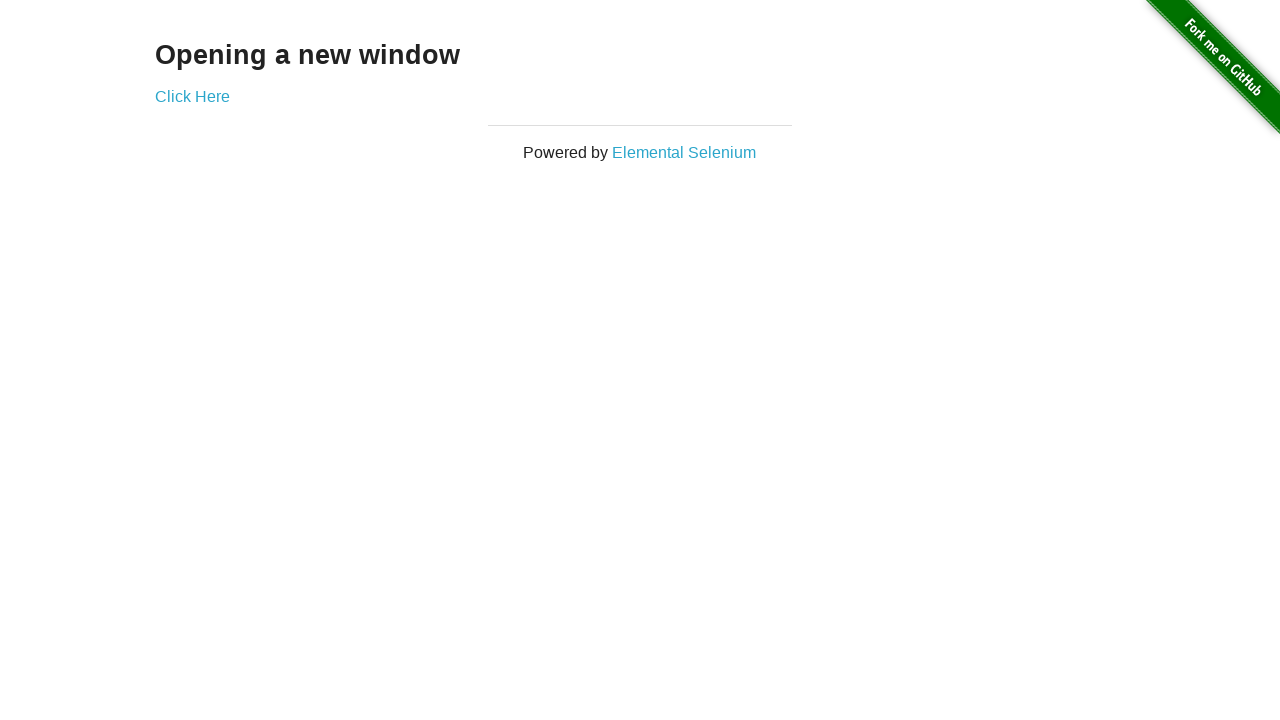

Clicked link that opens new window at (192, 96) on text=Click Here
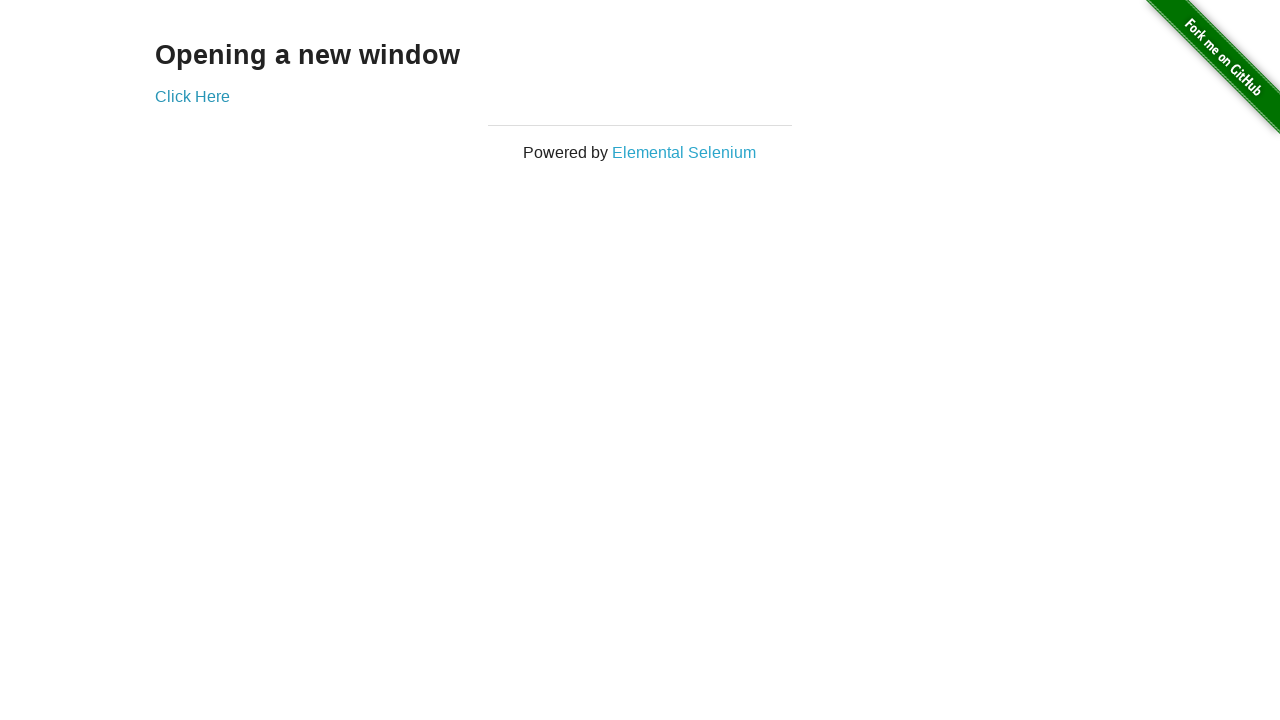

New window opened and captured
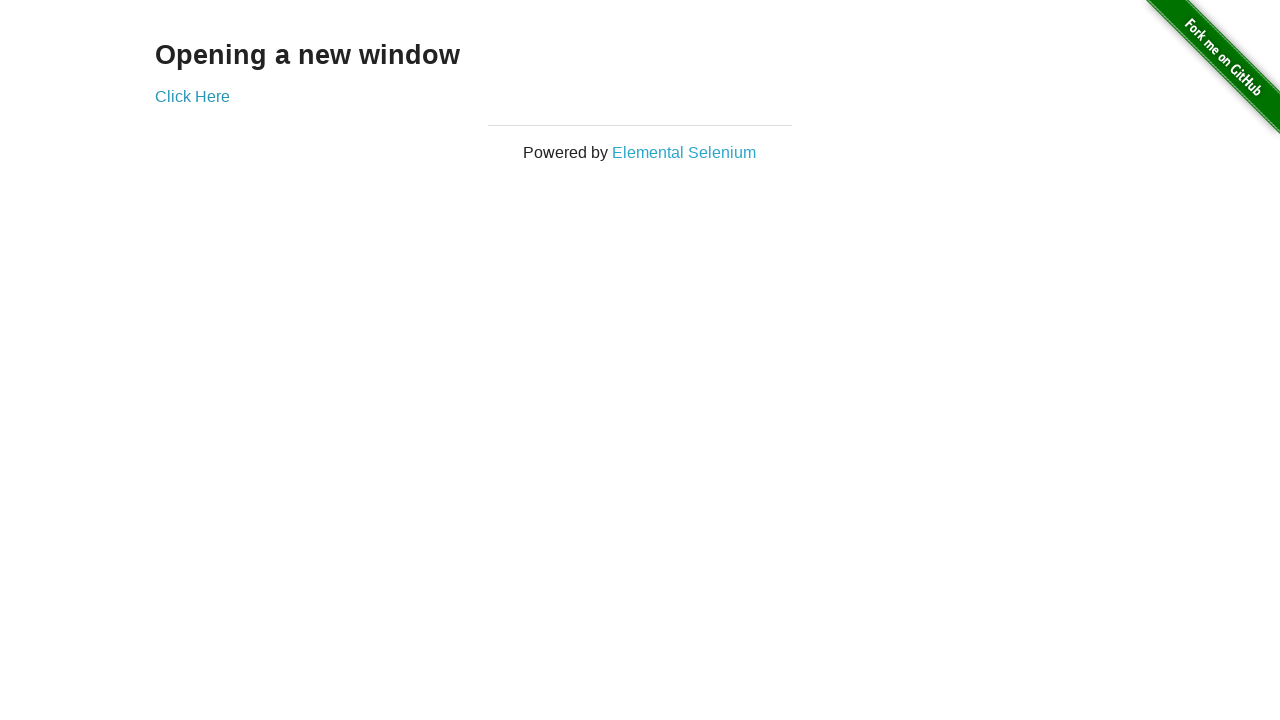

Extracted text from new window: New Window
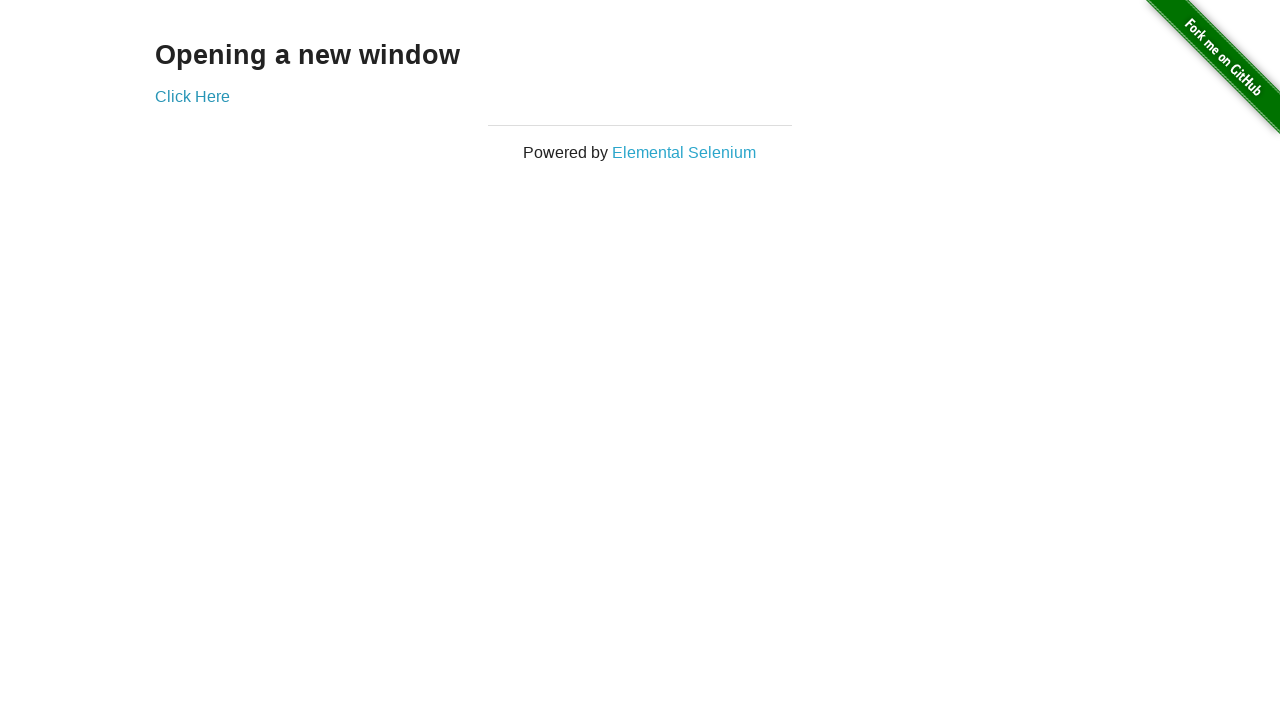

Extracted text from original window: Opening a new window
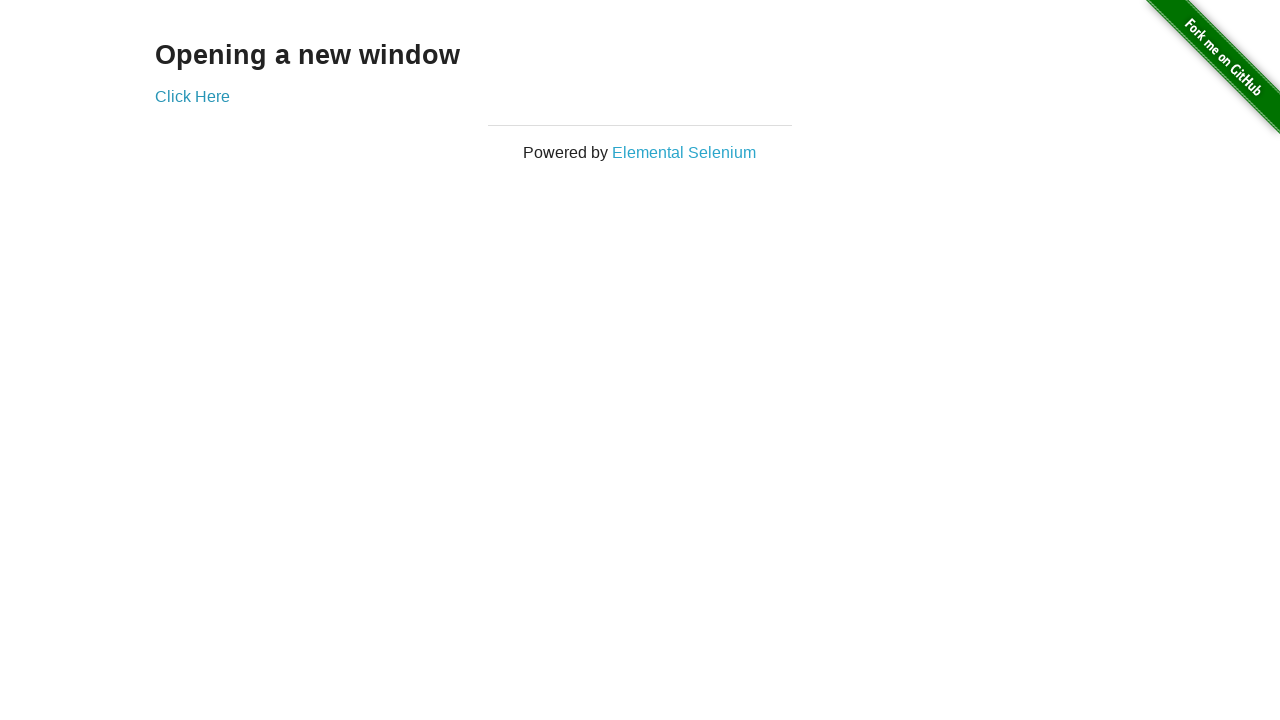

Closed the new window
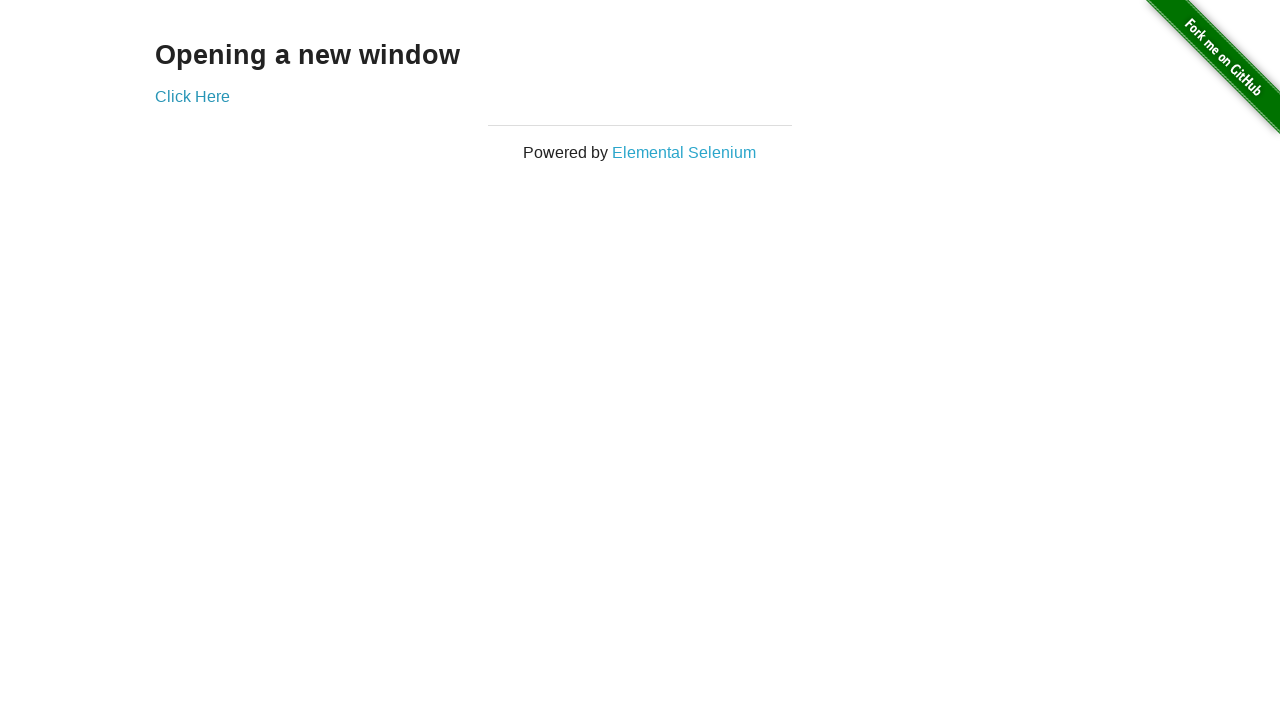

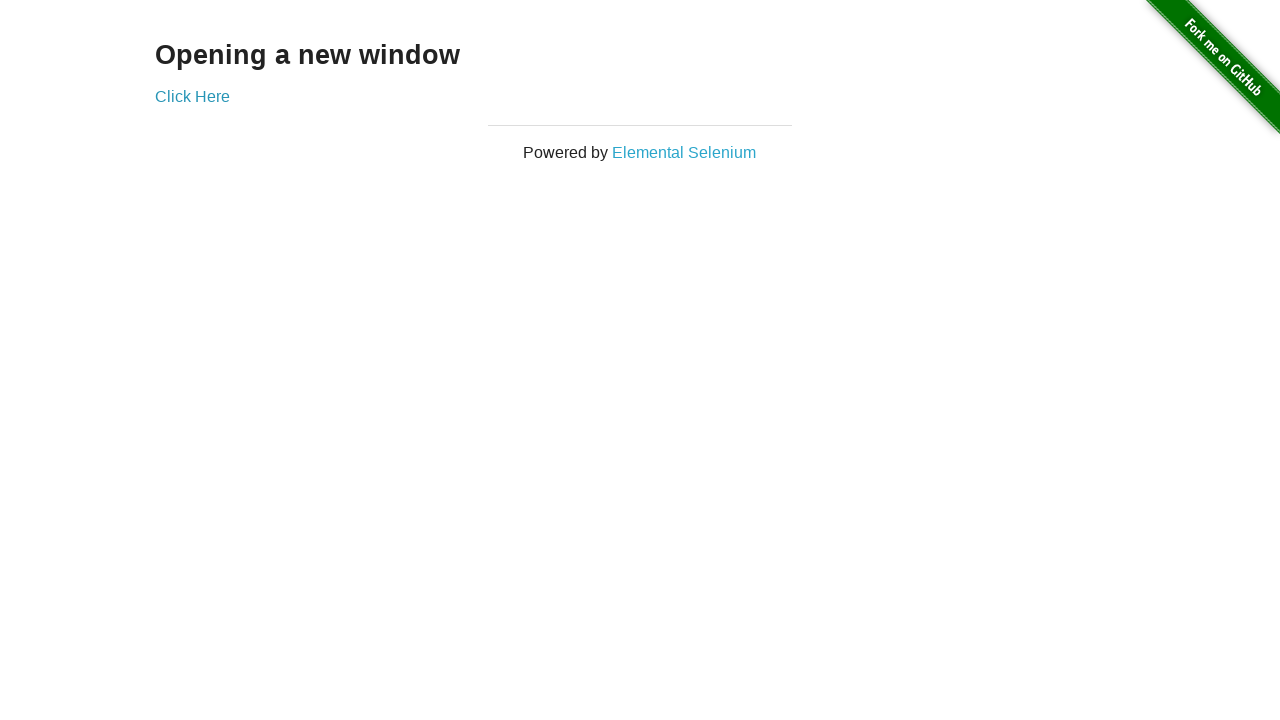